Tests switching the UGD website to English language and verifies navigation labels change to English

Starting URL: https://ugd.edu.ar/

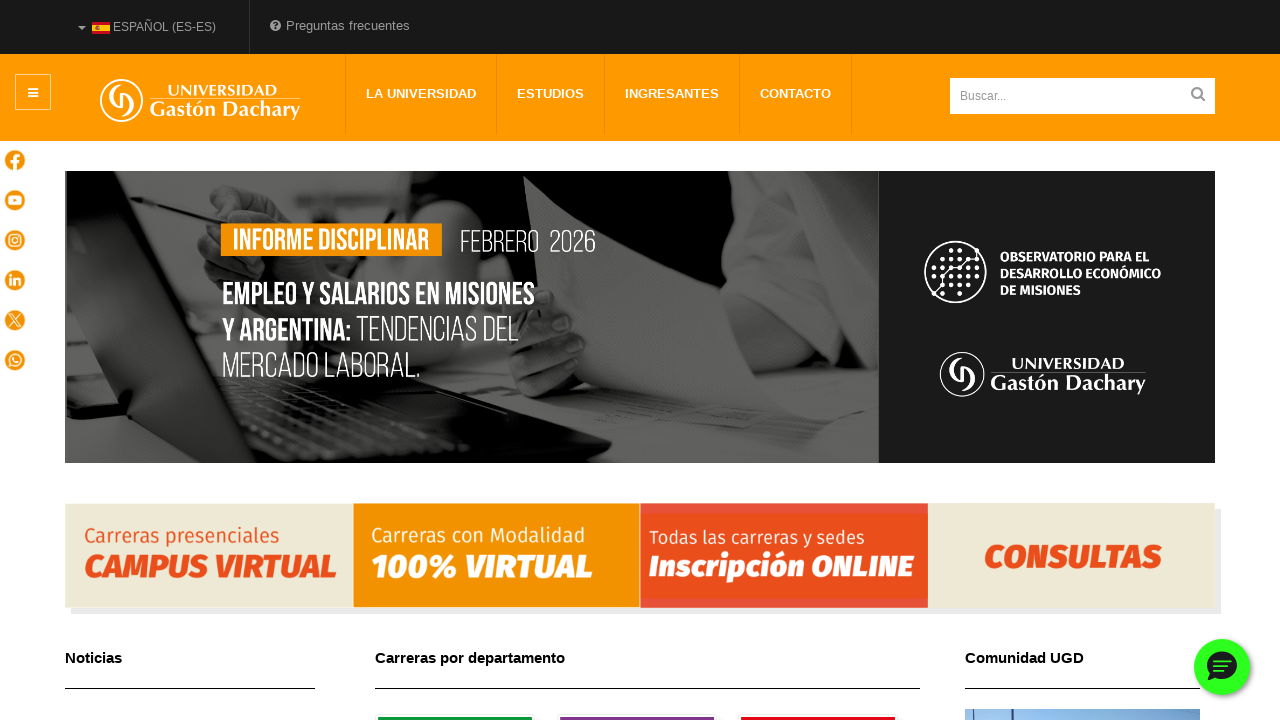

Clicked language dropdown button at (147, 27) on a.btn.dropdown-toggle
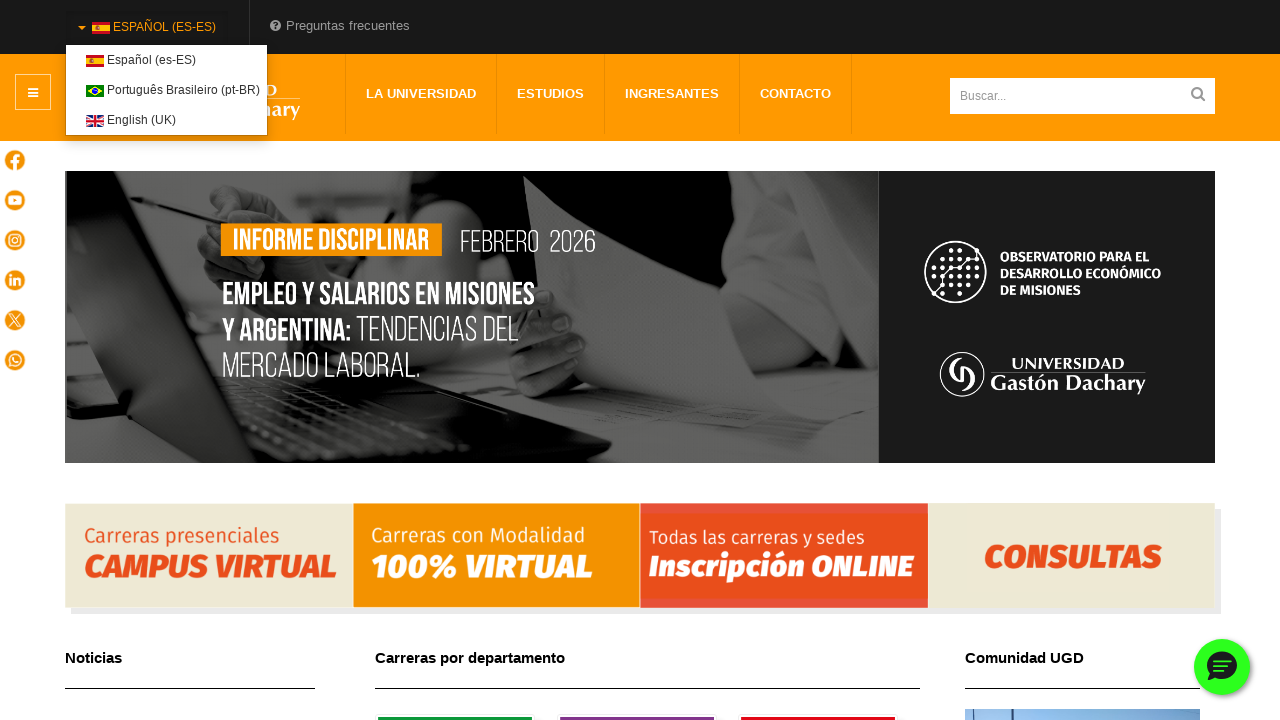

Clicked English language option at (131, 120) on a[href="/en/"]
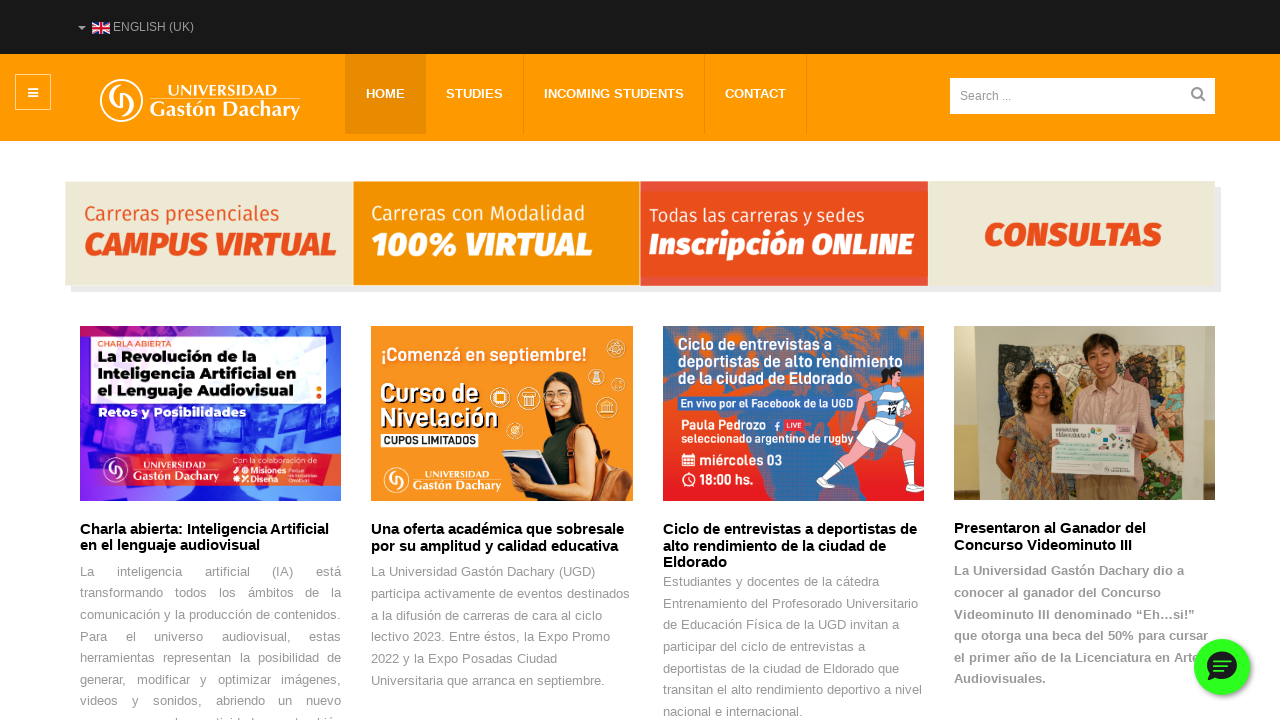

Verified Studies navigation link in English is loaded
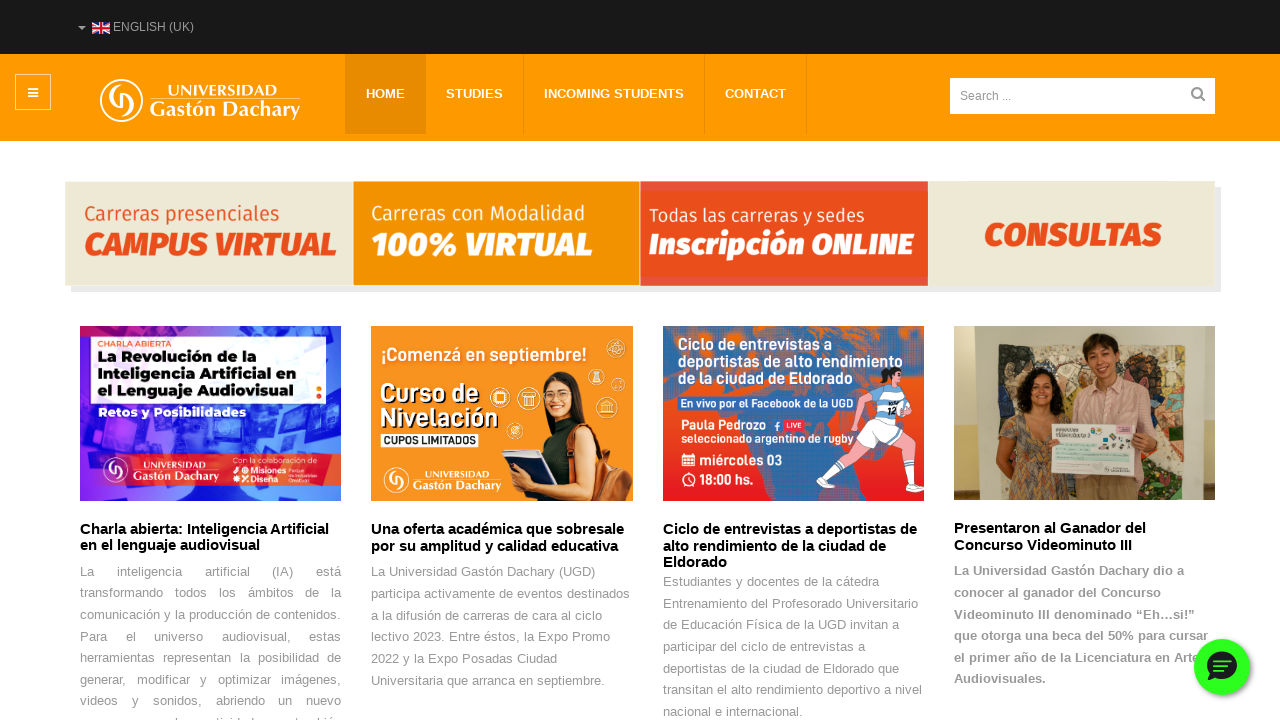

Verified Incoming Students navigation link in English is loaded
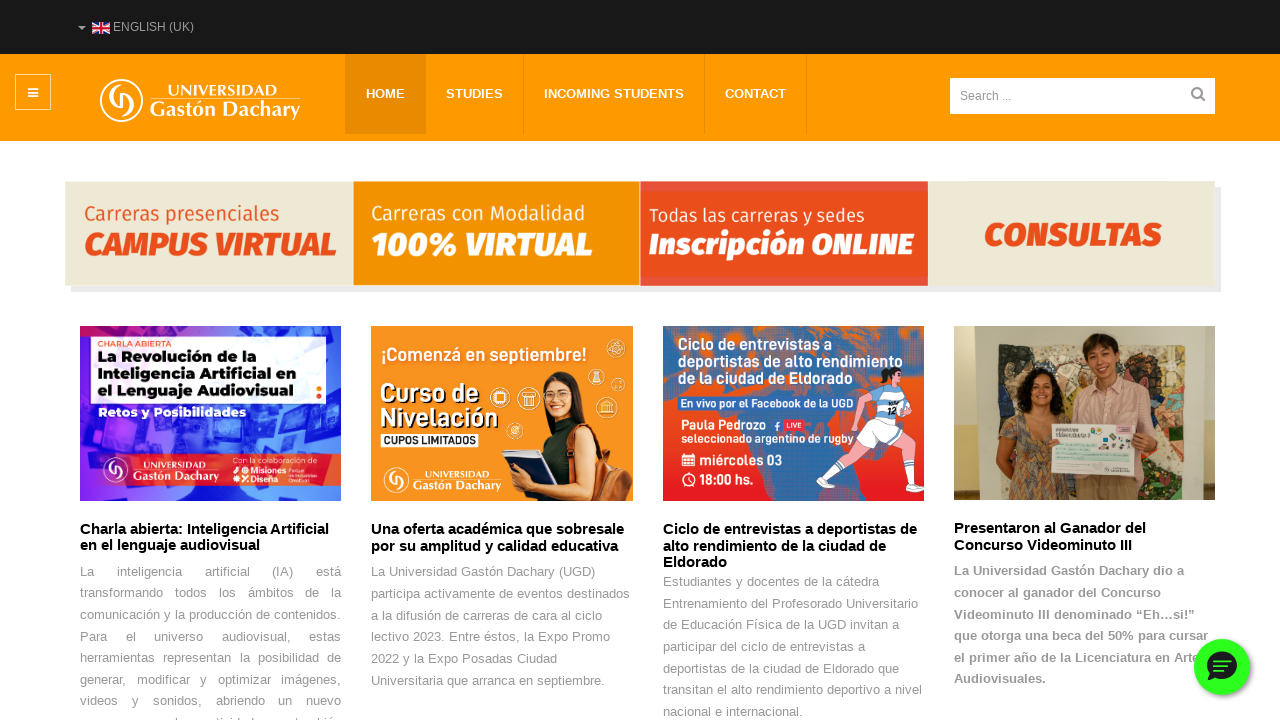

Verified Sedes navigation link in English is loaded
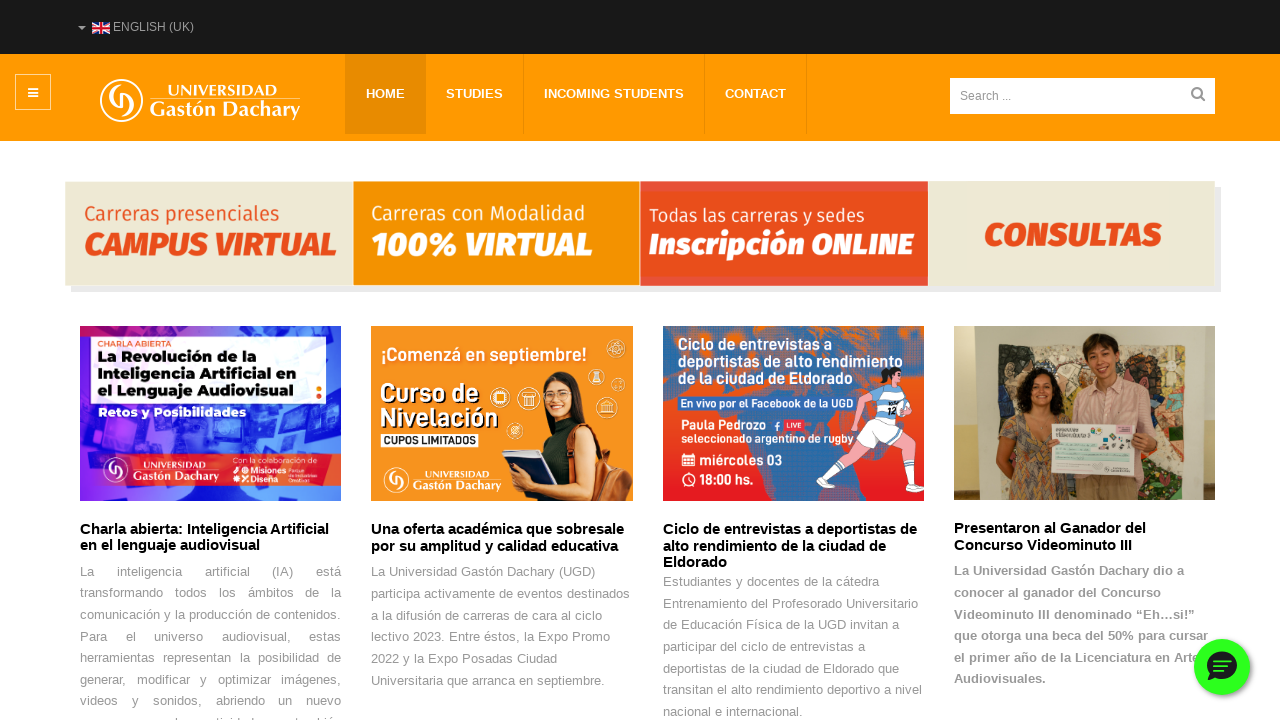

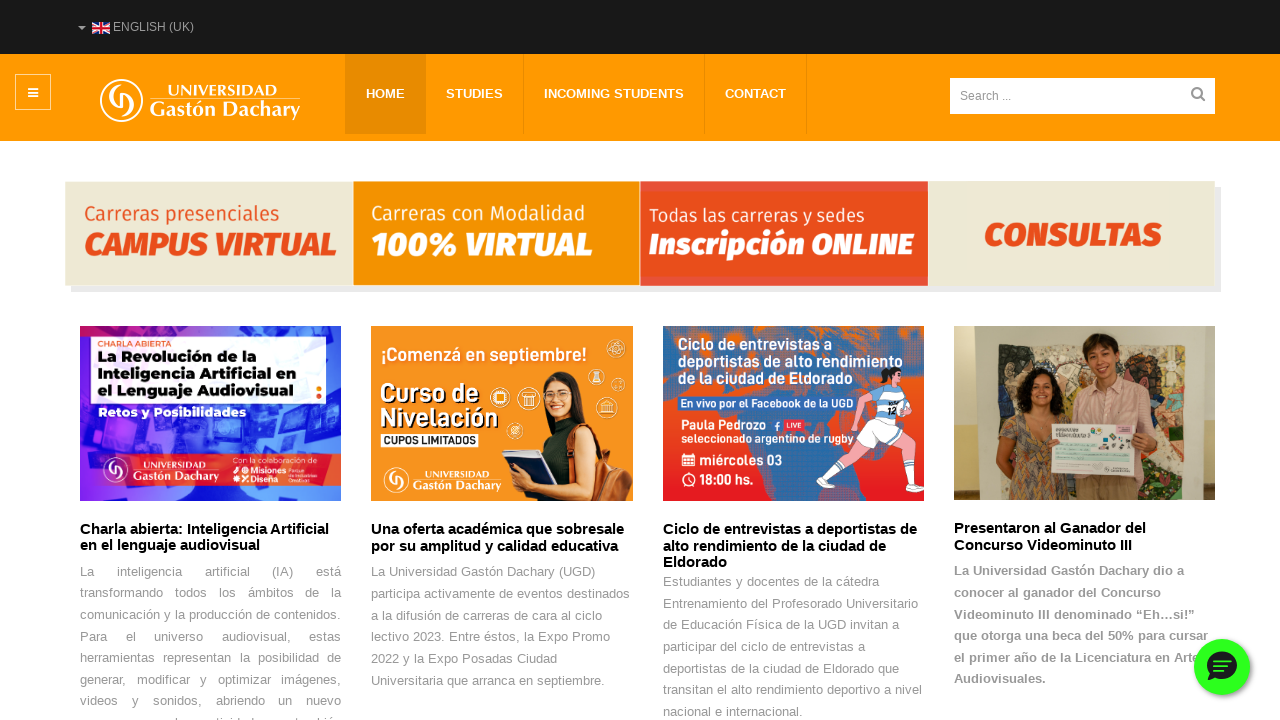